Tests nested iframe interaction by navigating to a tab with nested iframes, switching to inner iframe, and entering text in an input field

Starting URL: https://demo.automationtesting.in/Frames.html

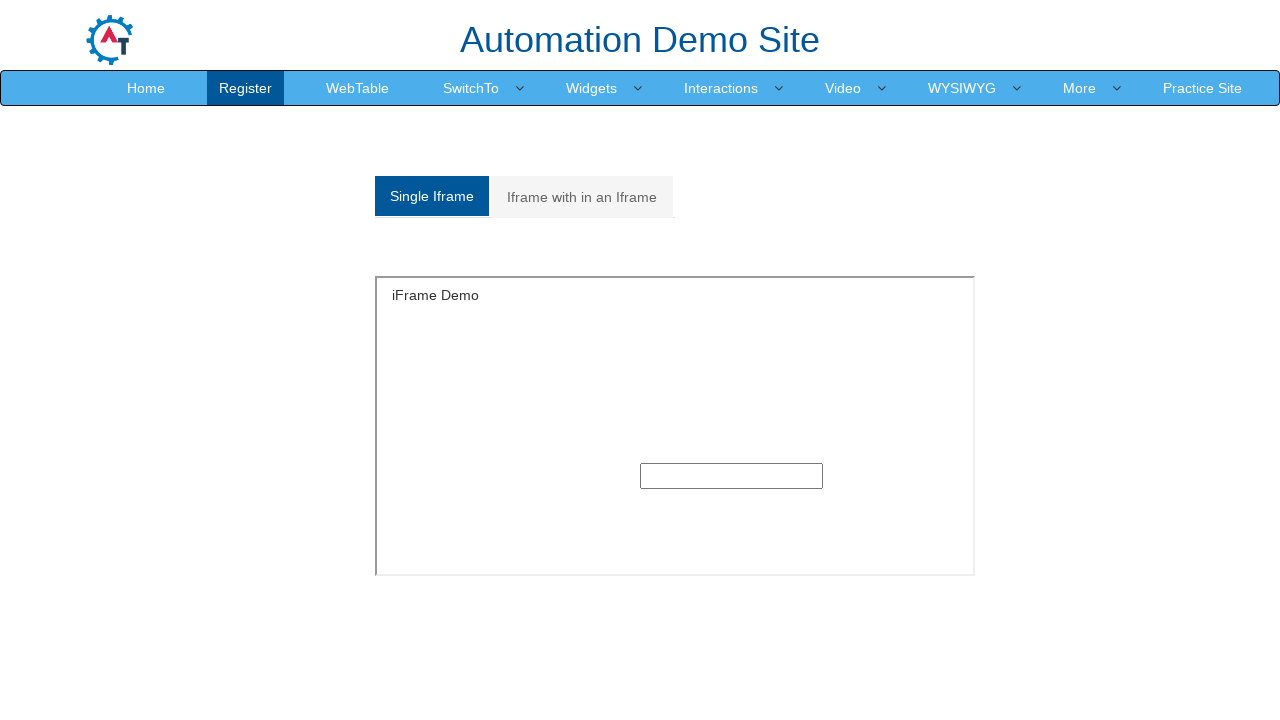

Clicked on the 'Iframe with in an Iframe' tab at (582, 197) on xpath=//a[normalize-space()='Iframe with in an Iframe']
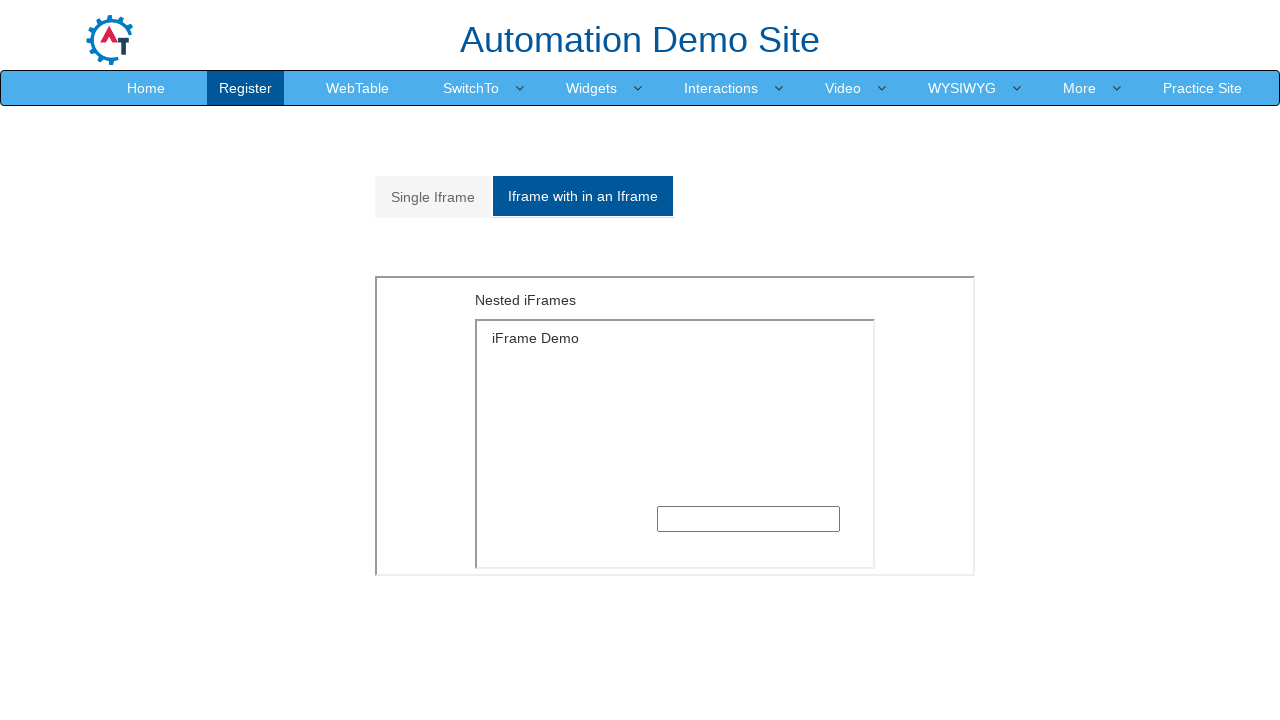

Located the outer iframe element
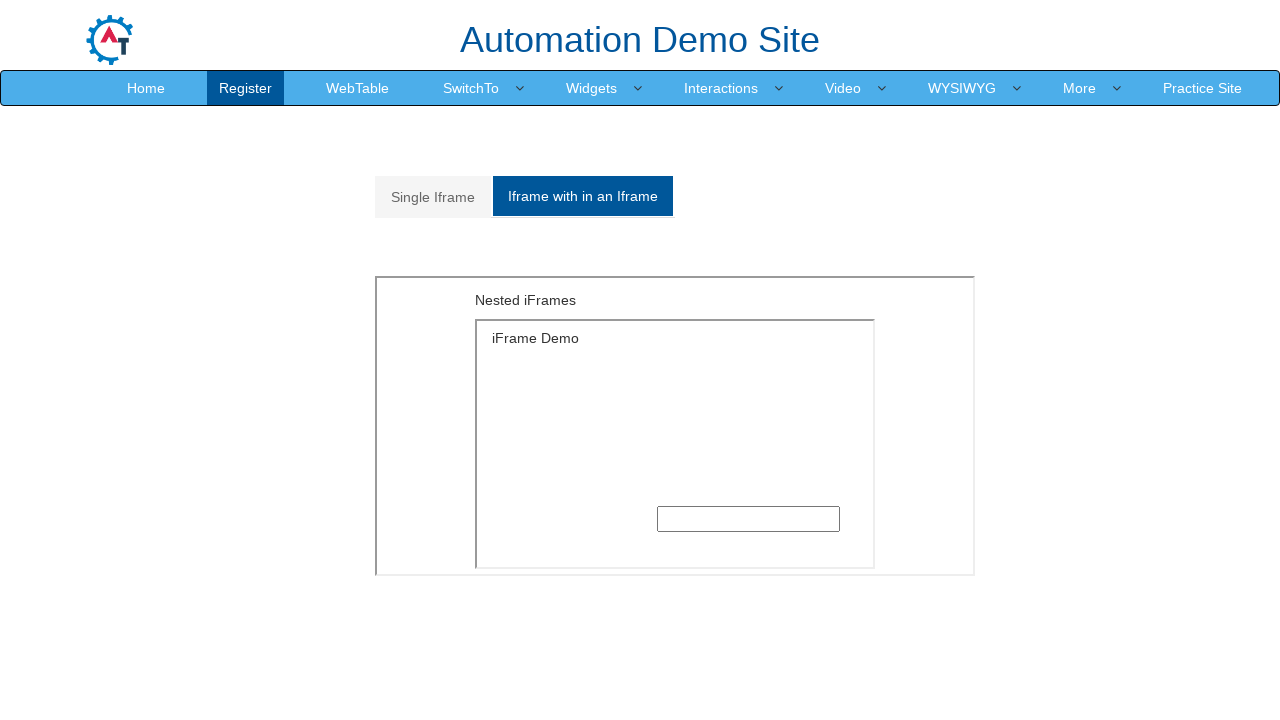

Located the inner iframe within the outer iframe
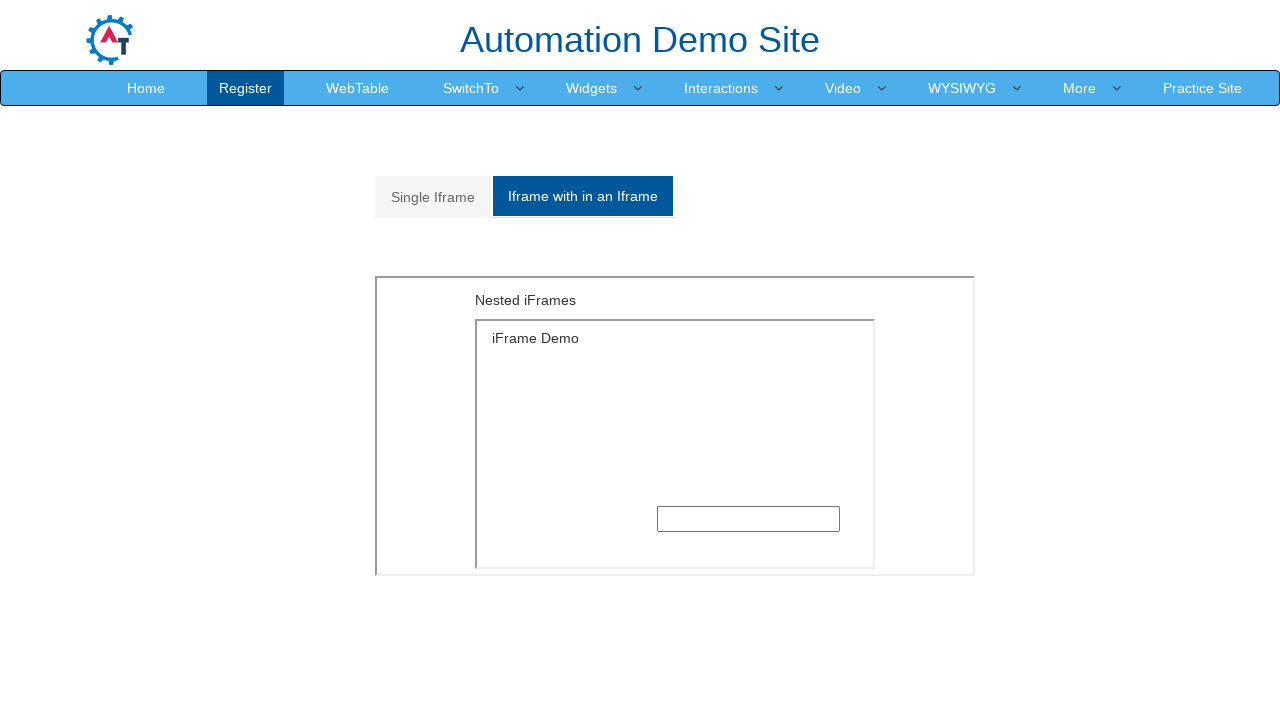

Entered 'welcomee' into the text input field in the inner iframe on xpath=//iframe[@src='MultipleFrames.html'] >> internal:control=enter-frame >> xp
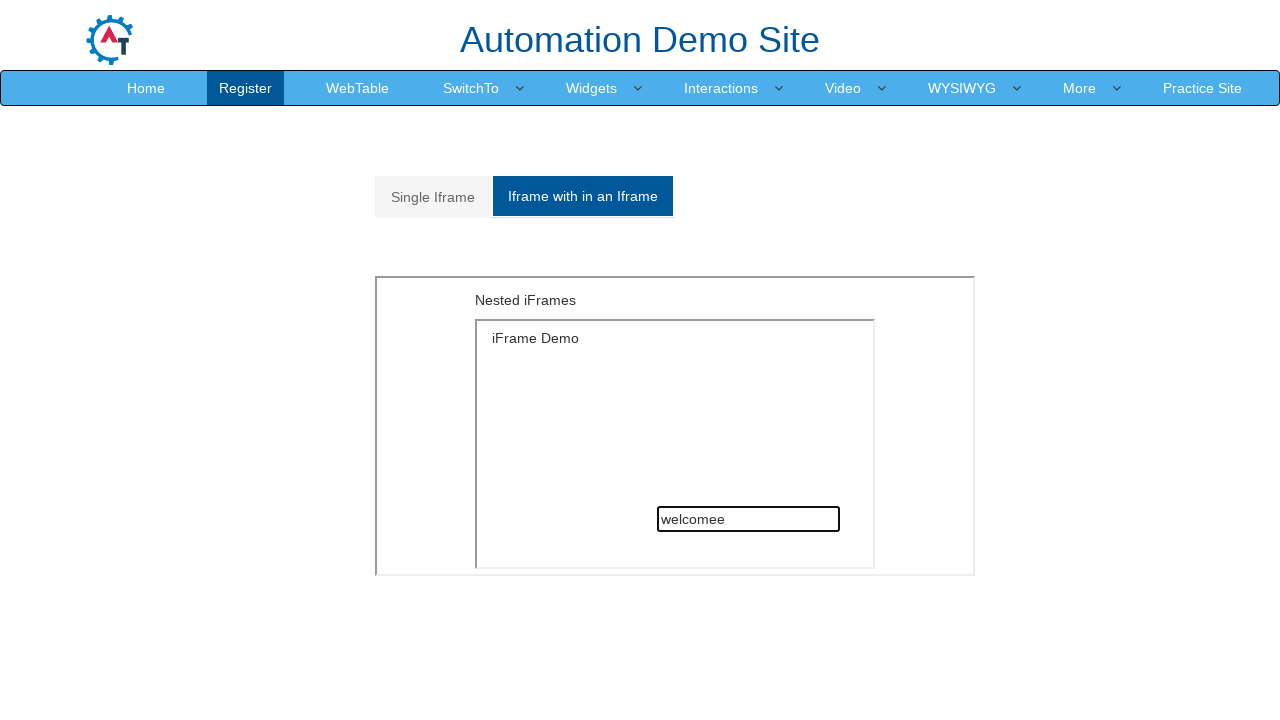

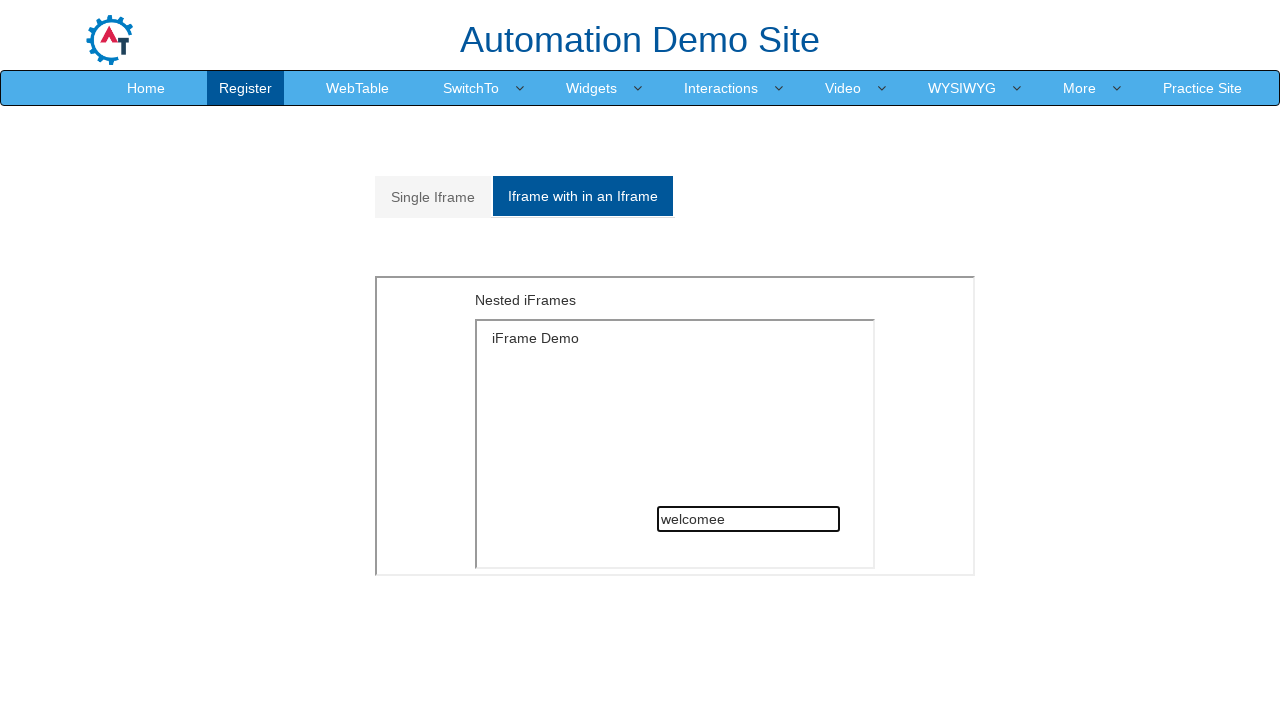